Tests a simple contact form submission by filling in personal information fields and verifying the success alert message

Starting URL: https://v1.training-support.net/selenium/simple-form

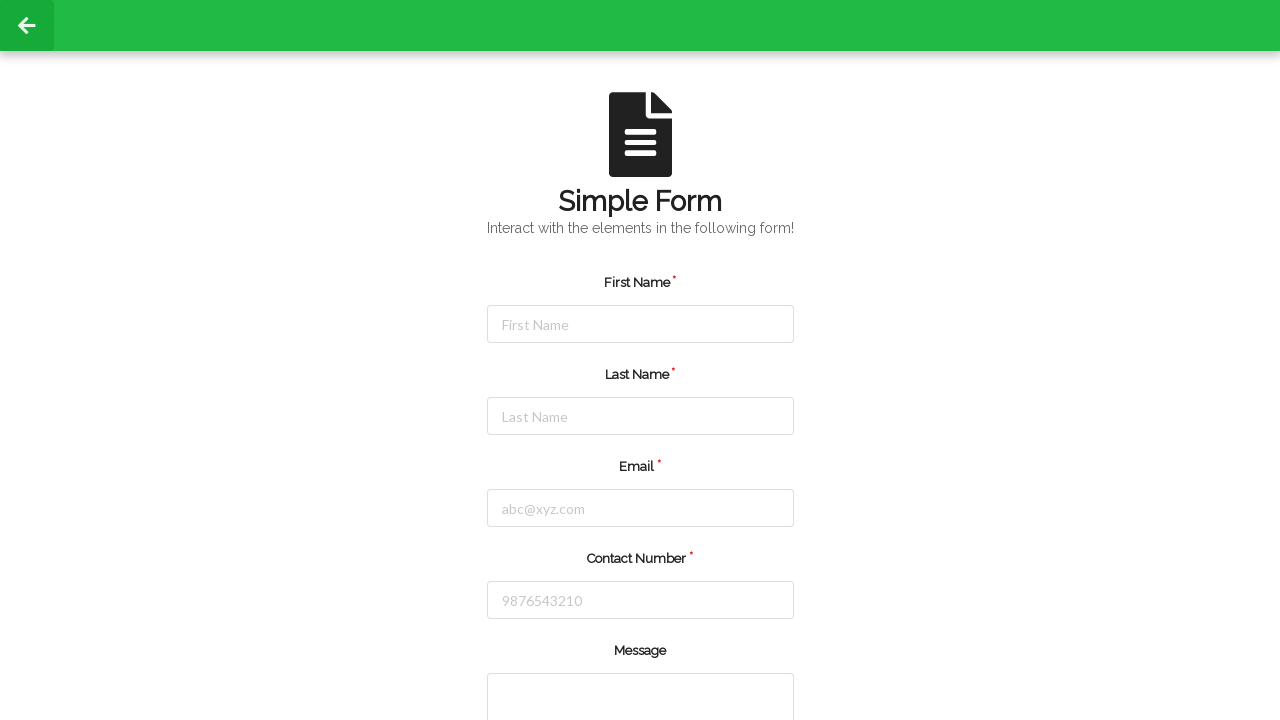

Filled first name field with 'Ankita' on #firstName
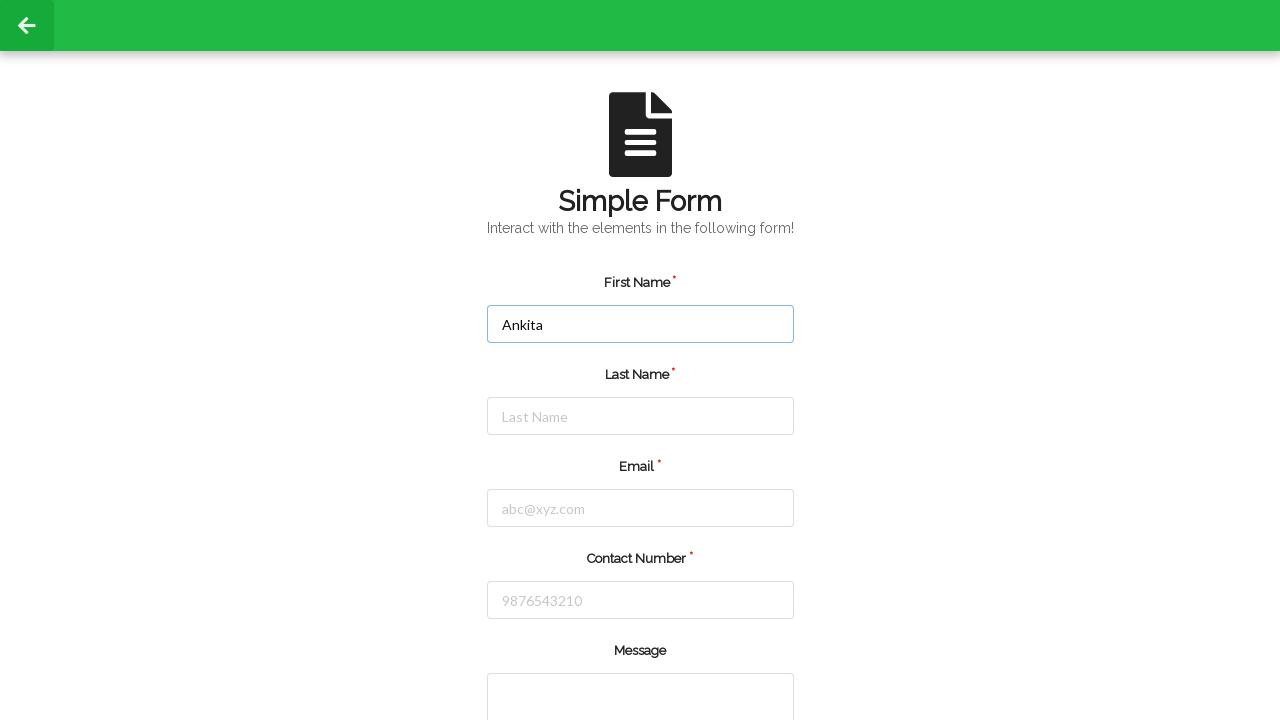

Filled last name field with 'Verma' on #lastName
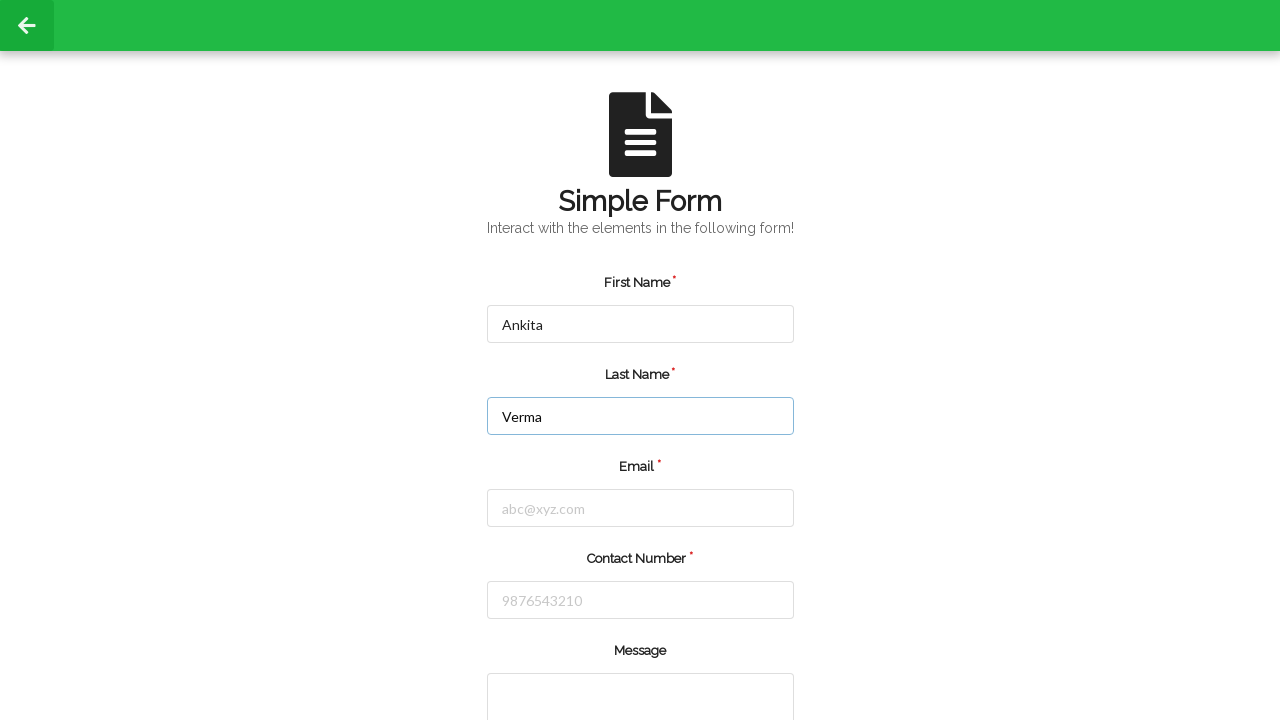

Filled email field with 'ankitaverma14sept@gmail.com' on #email
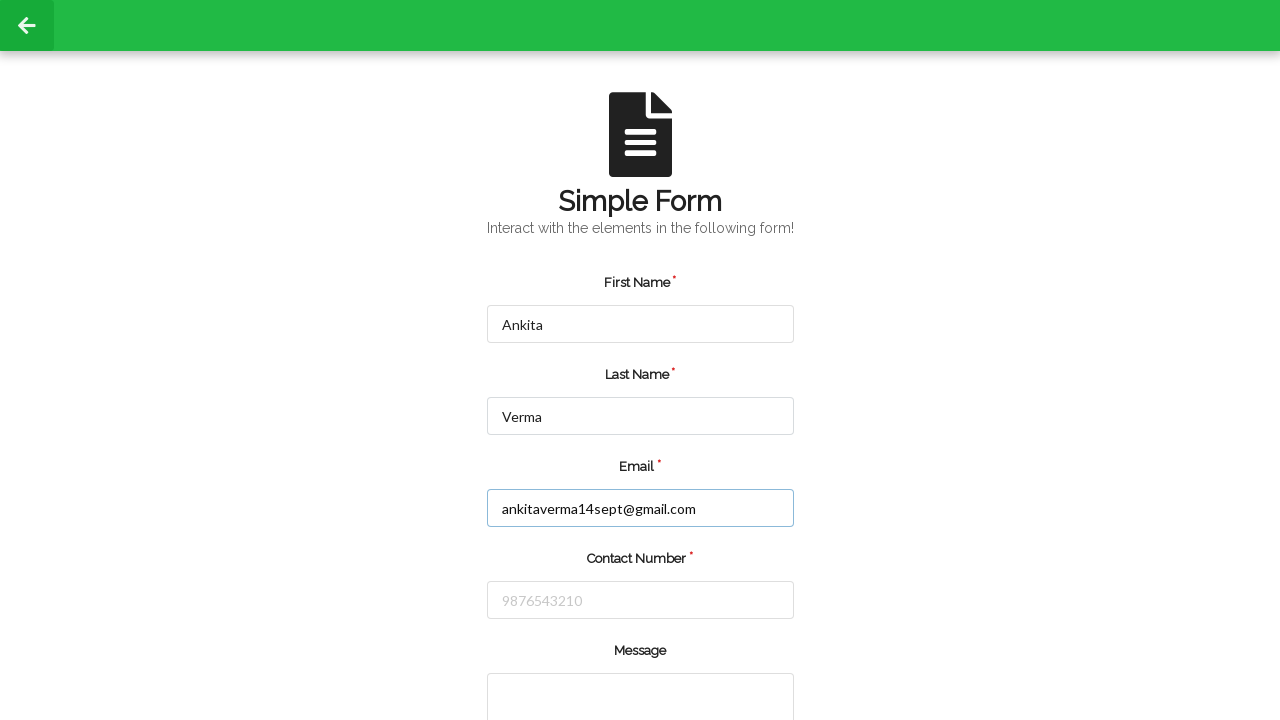

Filled contact number field with '8839198861' on #number
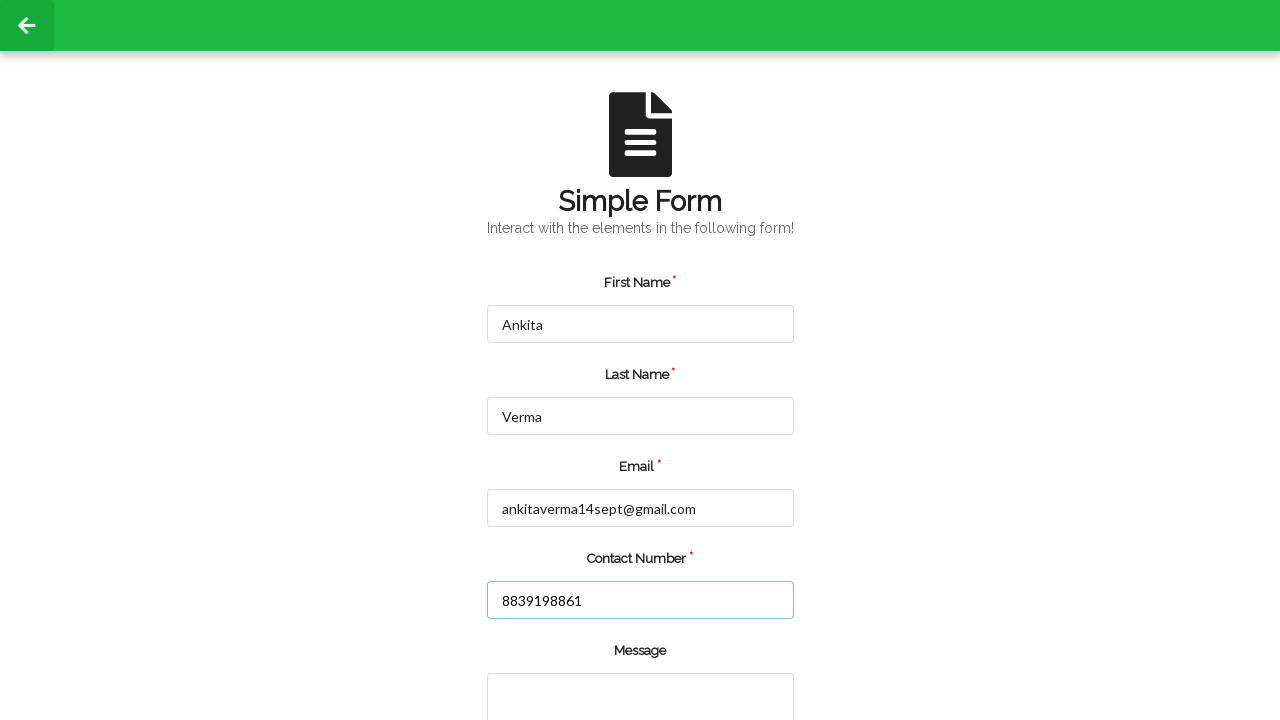

Filled message field with 'hello how are you' on textarea[rows="2"]
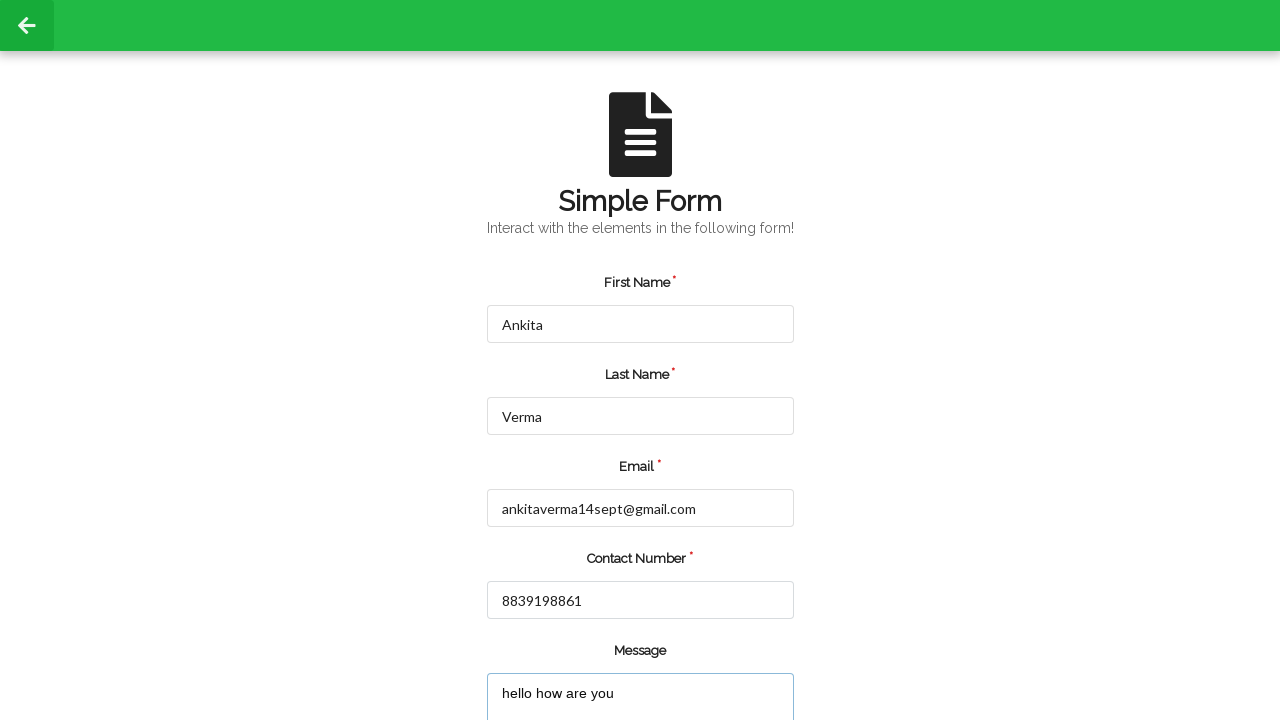

Set up dialog handler to accept alerts
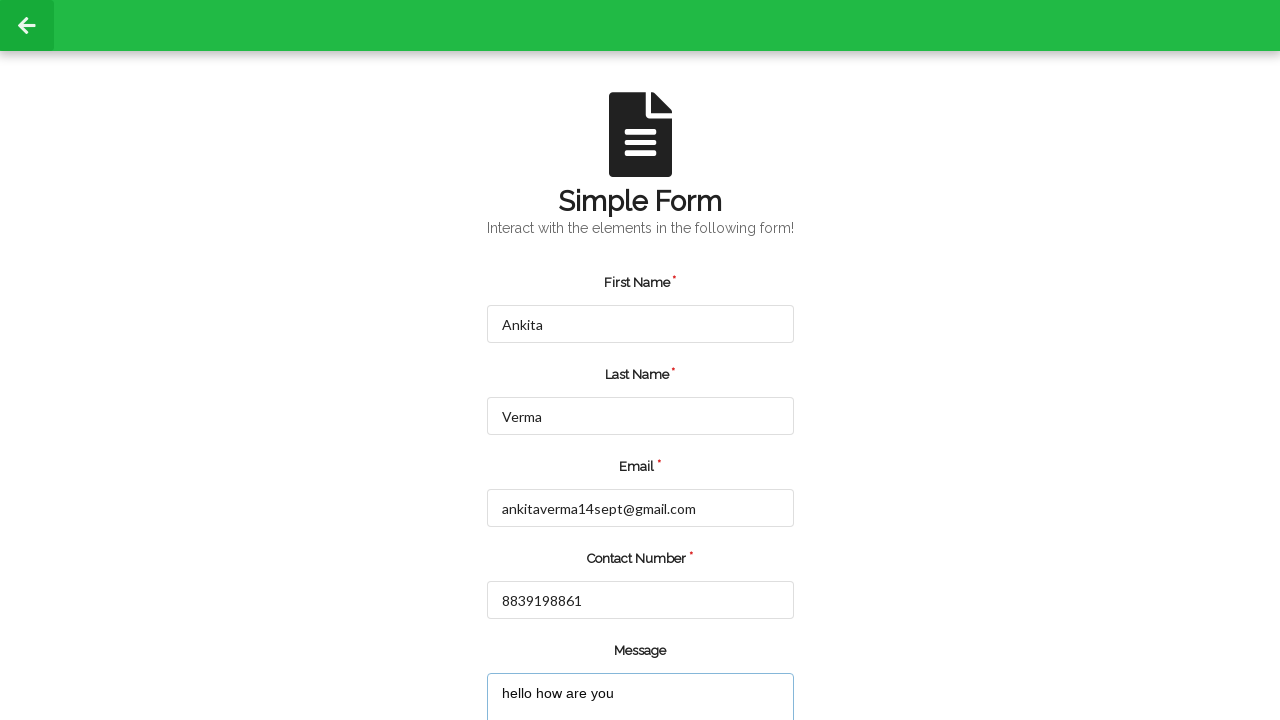

Clicked submit button to submit form at (558, 660) on input[type="submit"]
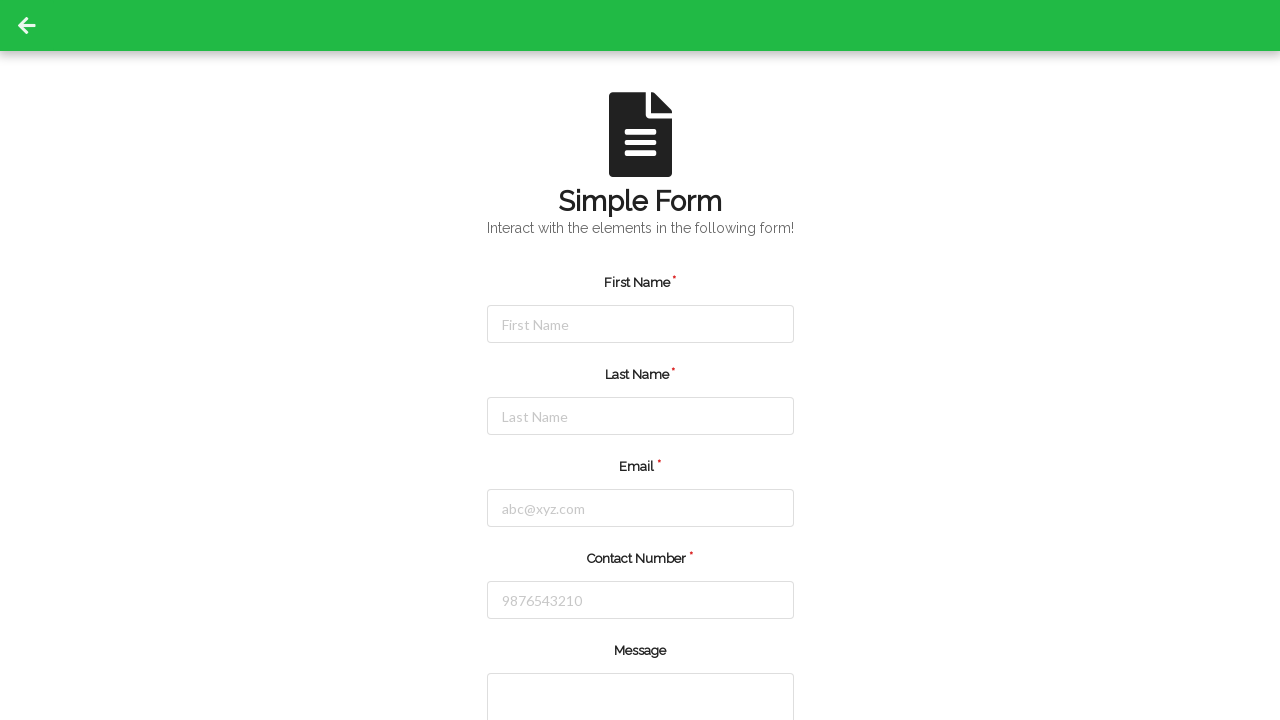

Waited for success alert message to appear
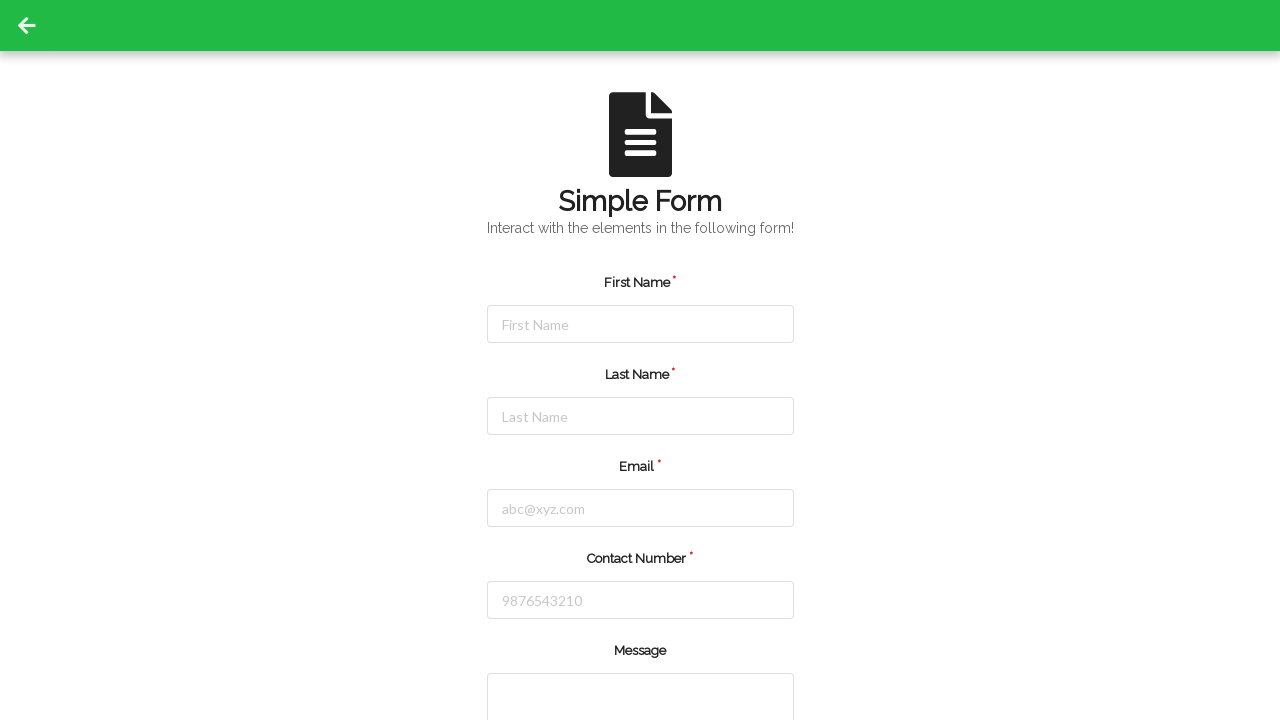

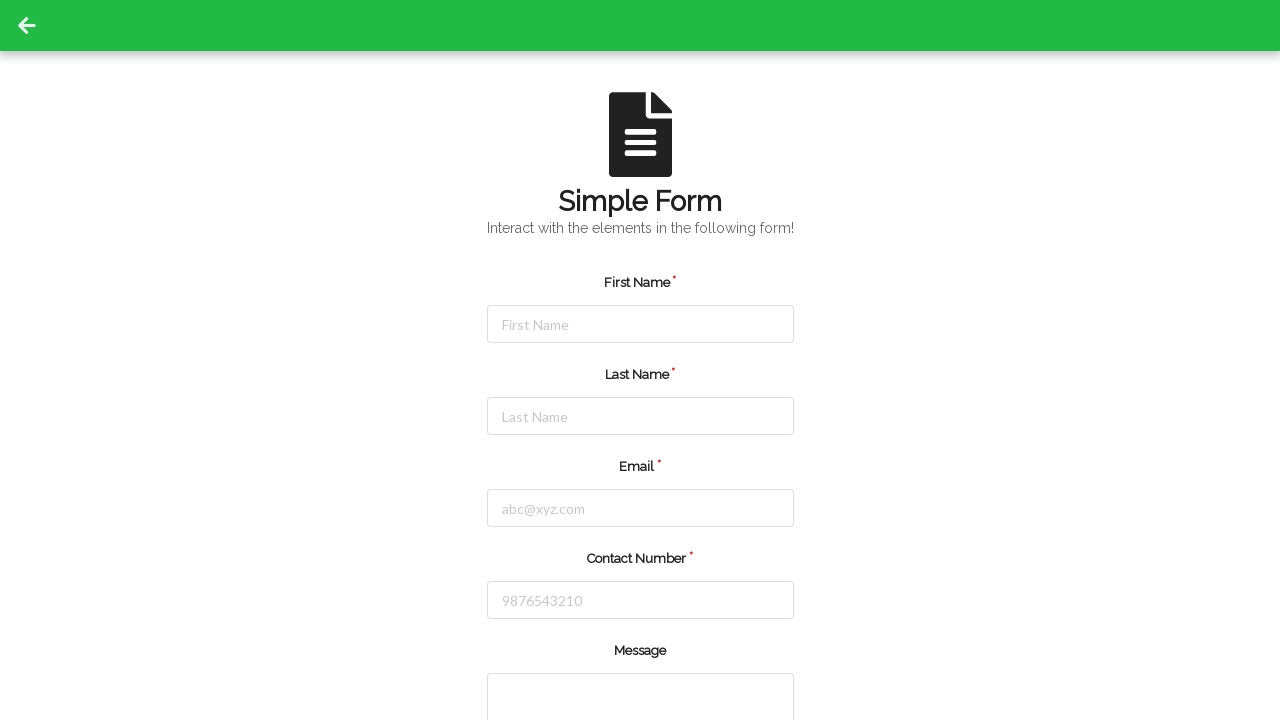